Tests various form controls on a travel booking page including checkbox selection, radio button interaction, and passenger count increment functionality

Starting URL: https://rahulshettyacademy.com/dropdownsPractise/

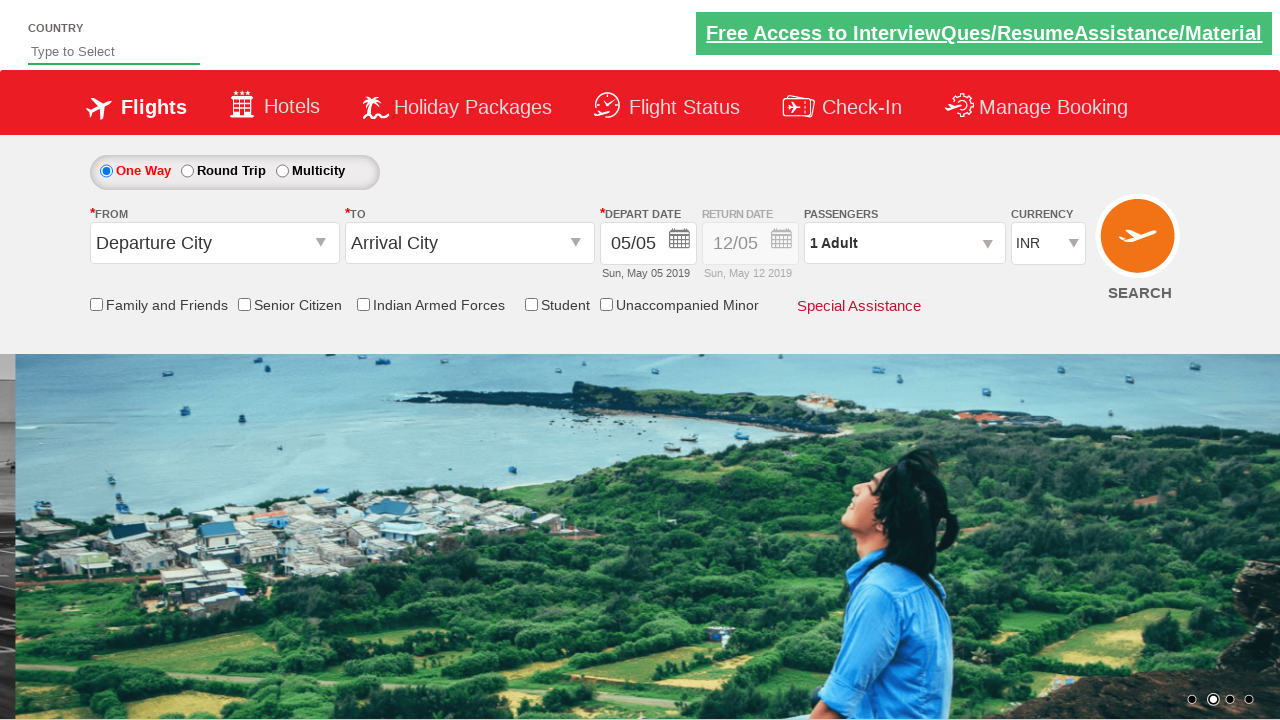

Verified friends and family checkbox is initially unchecked
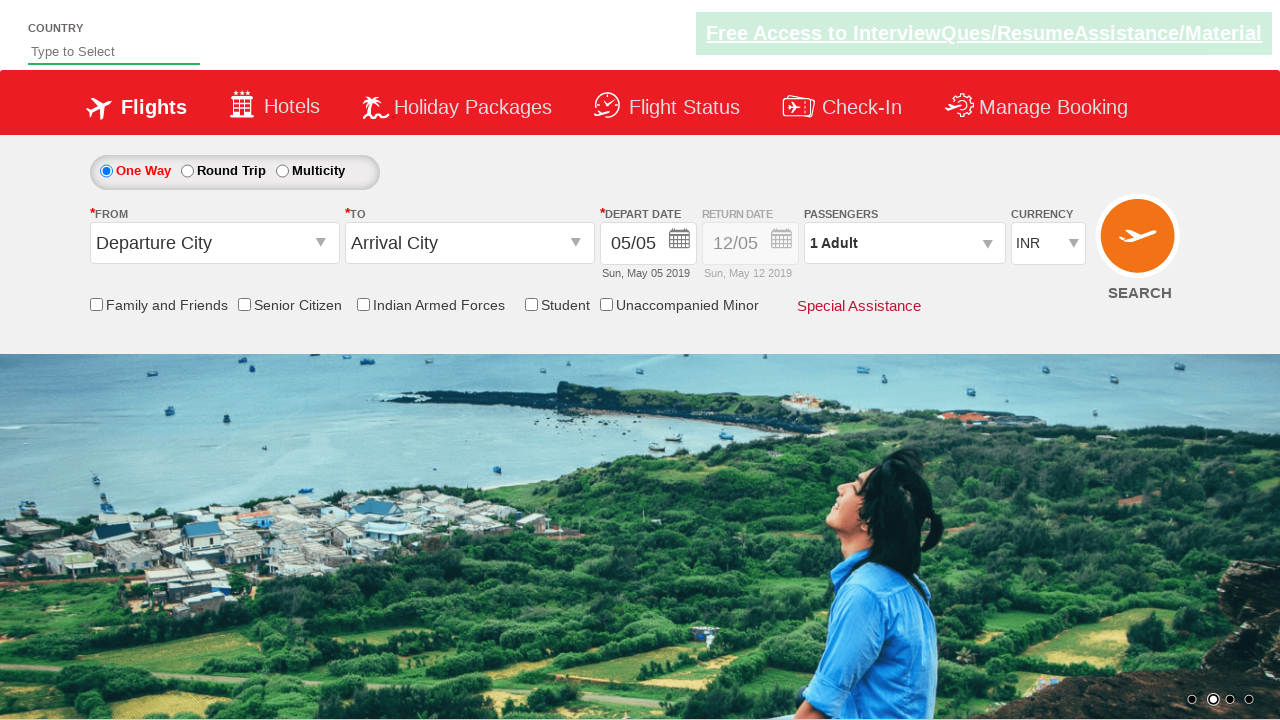

Clicked the friends and family checkbox at (96, 304) on input[id*='friendsandfamily']
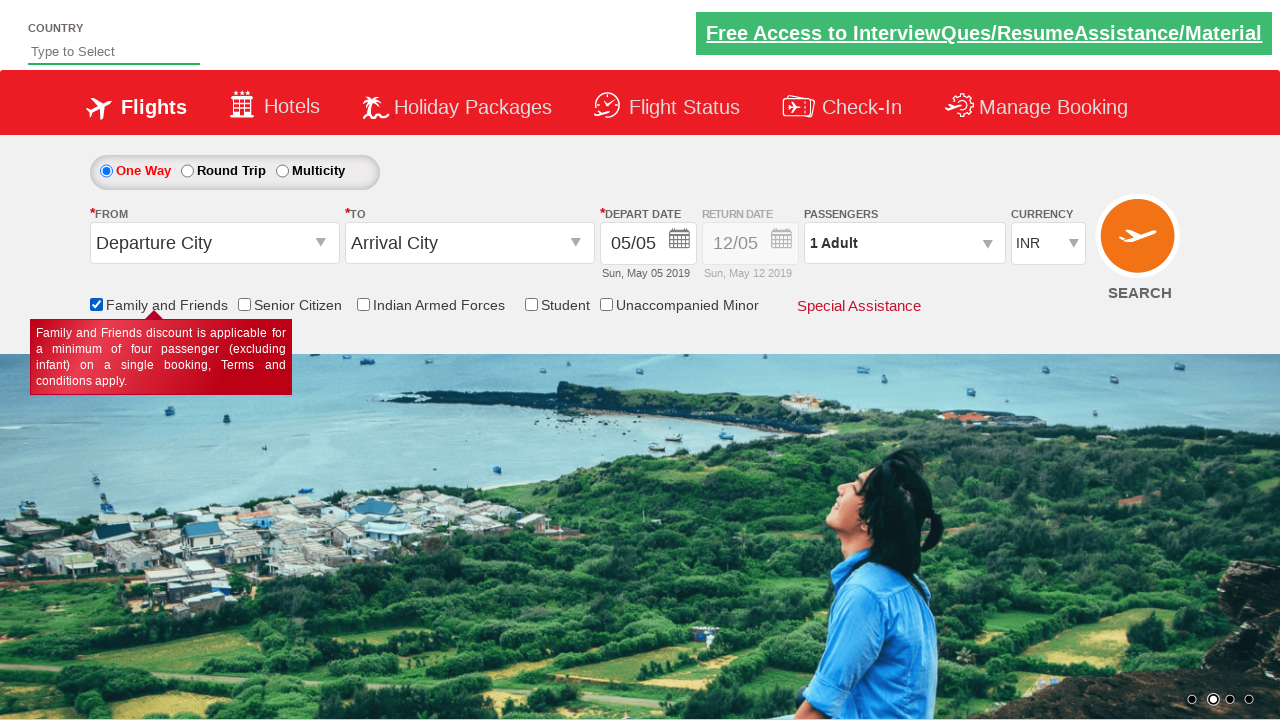

Verified friends and family checkbox is now checked
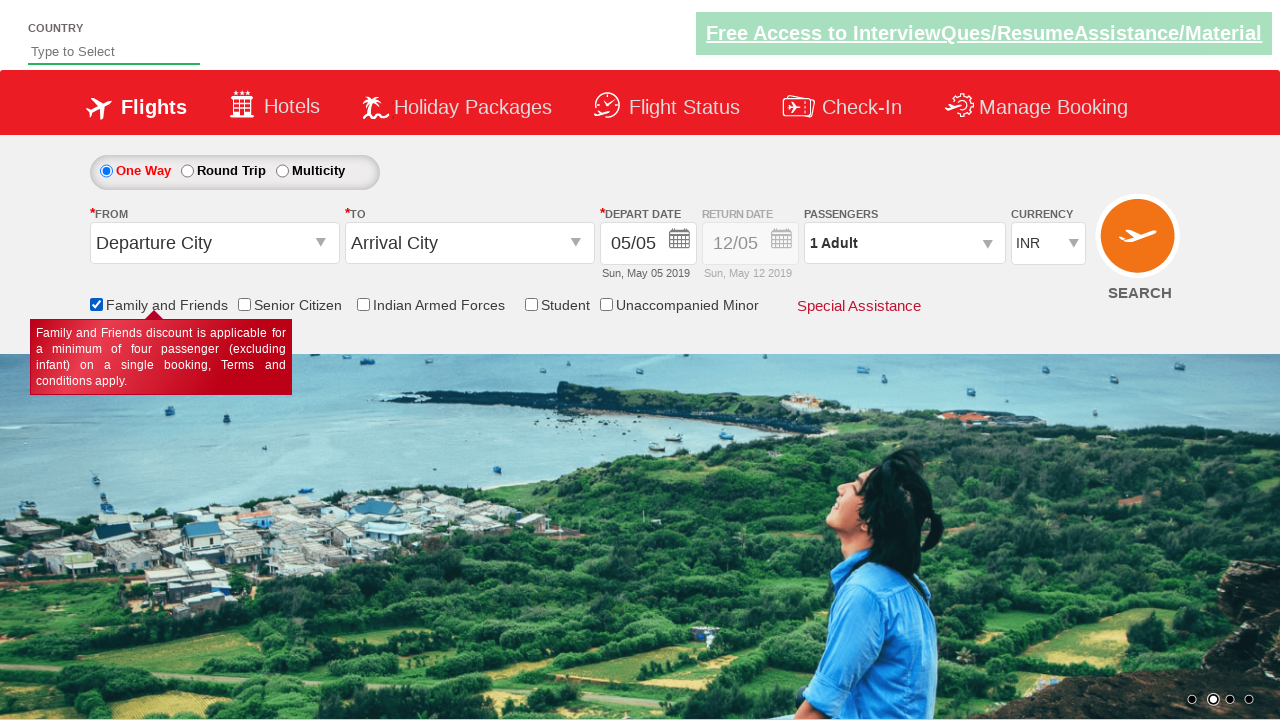

Verified there are 6 checkboxes on the page
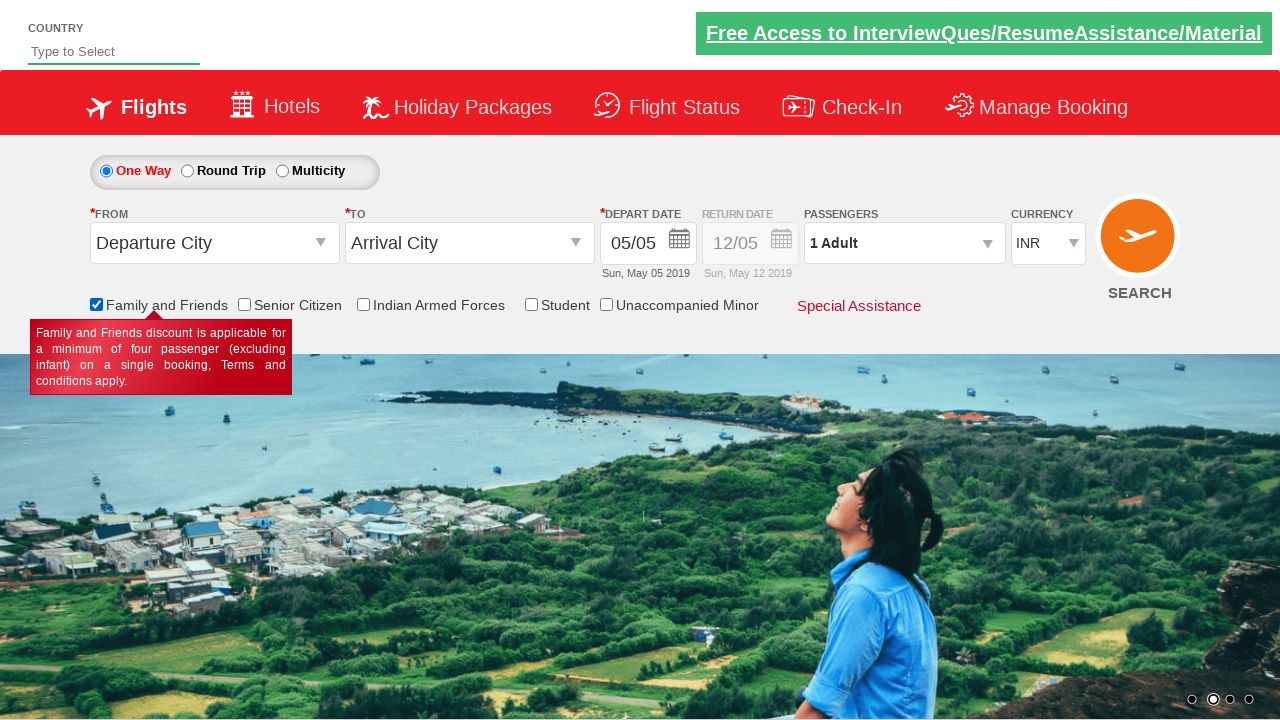

Retrieved initial style attribute of Div1
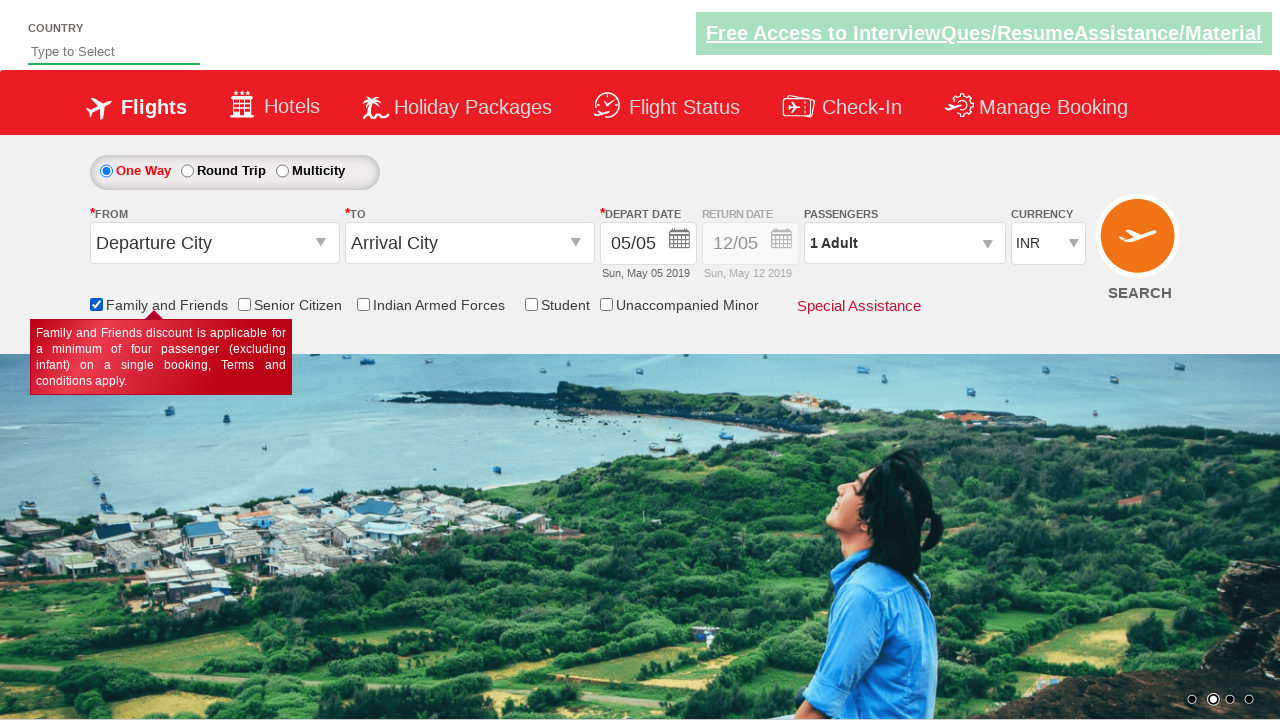

Clicked the round trip radio button at (187, 171) on #ctl00_mainContent_rbtnl_Trip_1
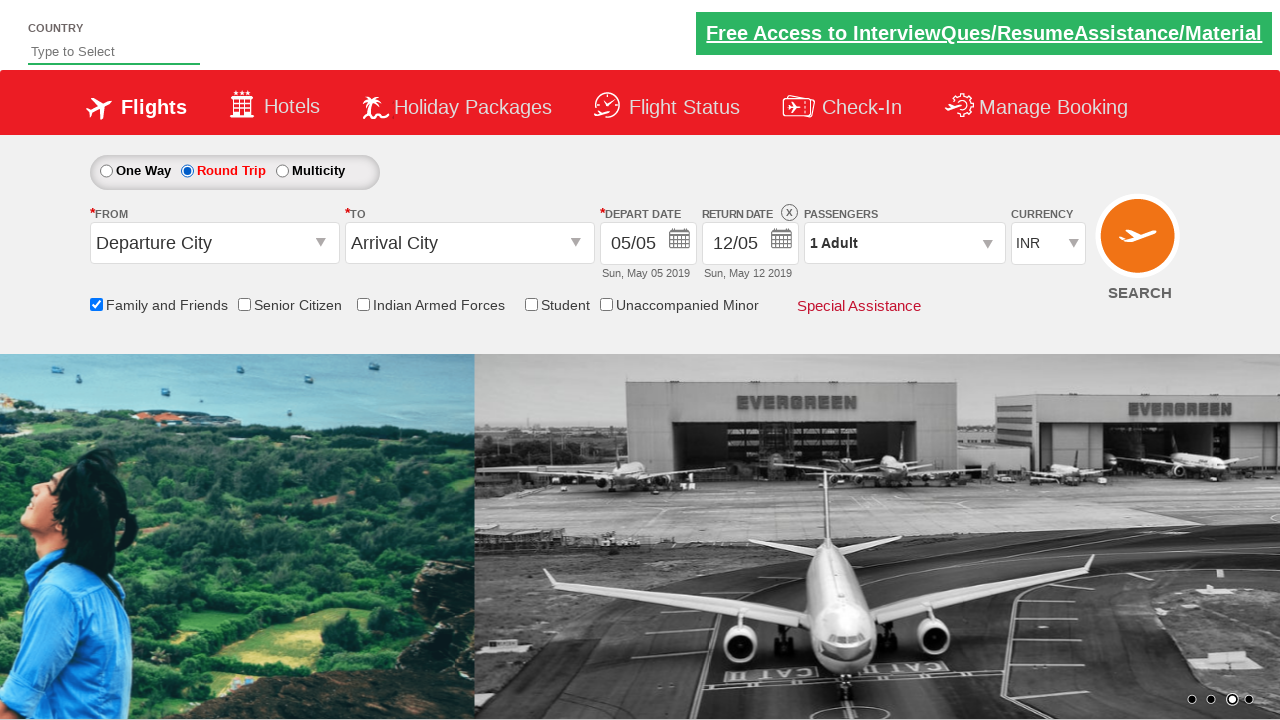

Retrieved updated style attribute of Div1
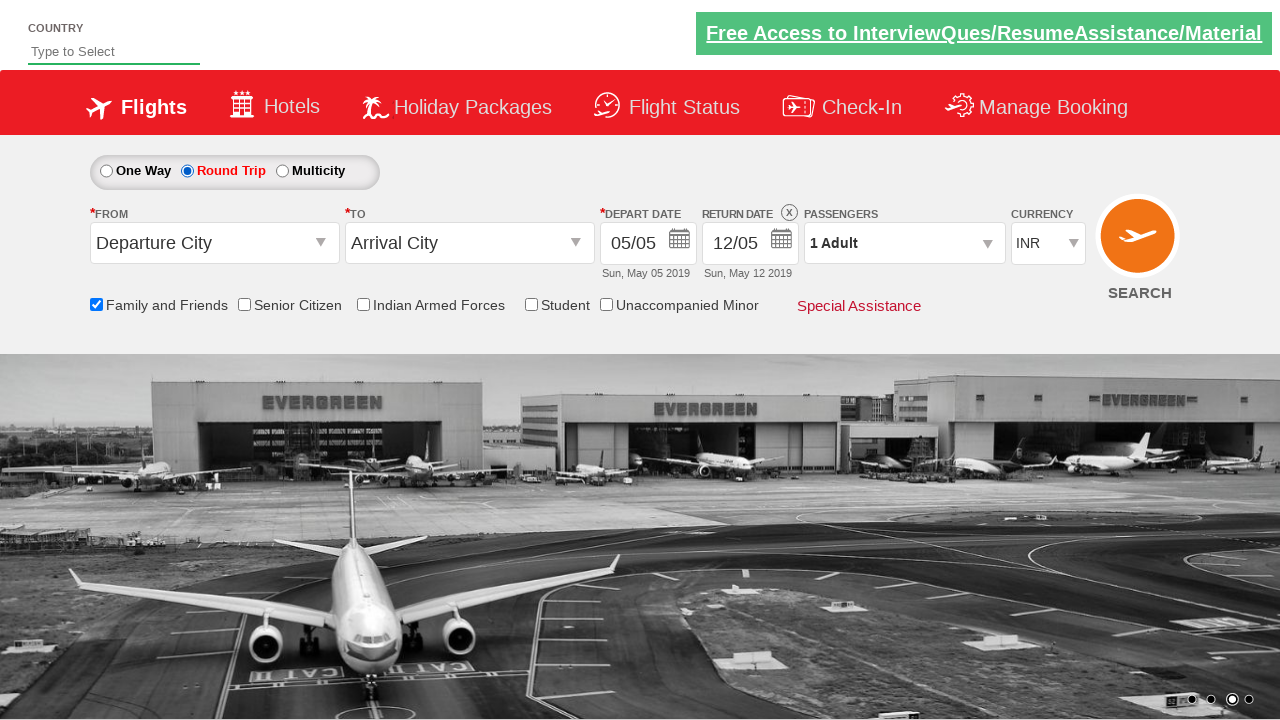

Clicked the passenger info dropdown at (904, 243) on #divpaxinfo
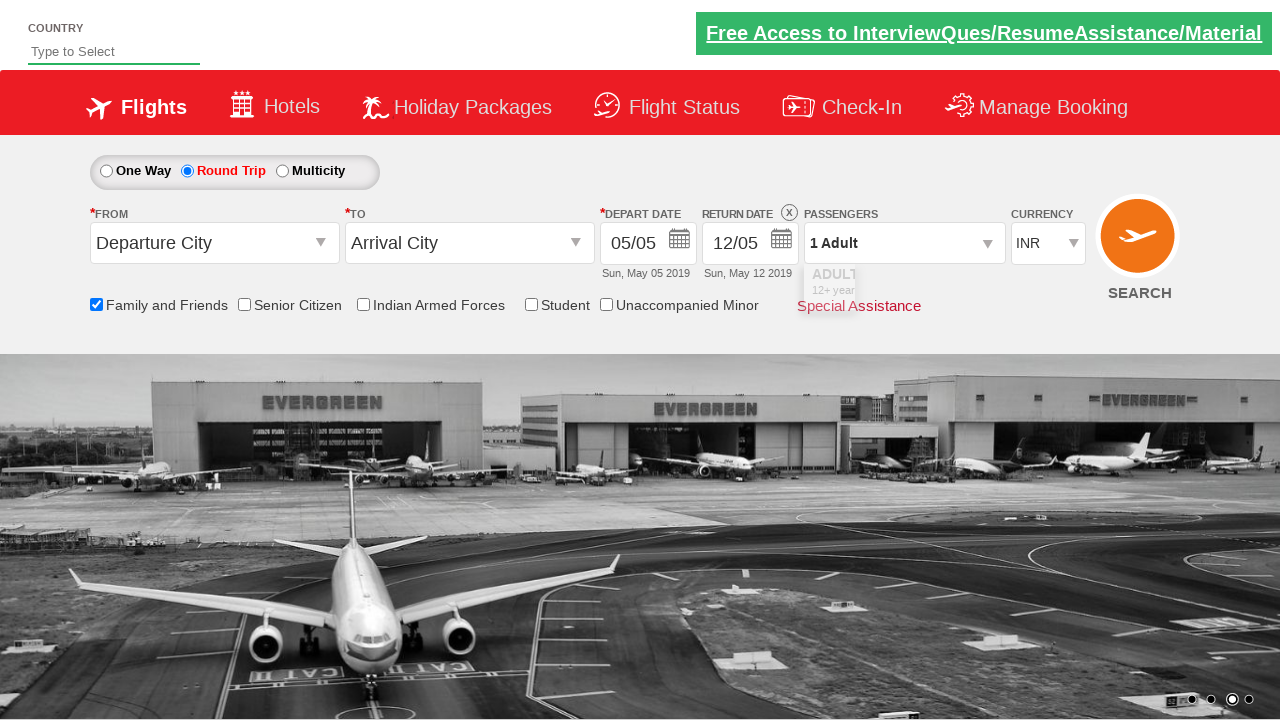

Waited for passenger dropdown to load
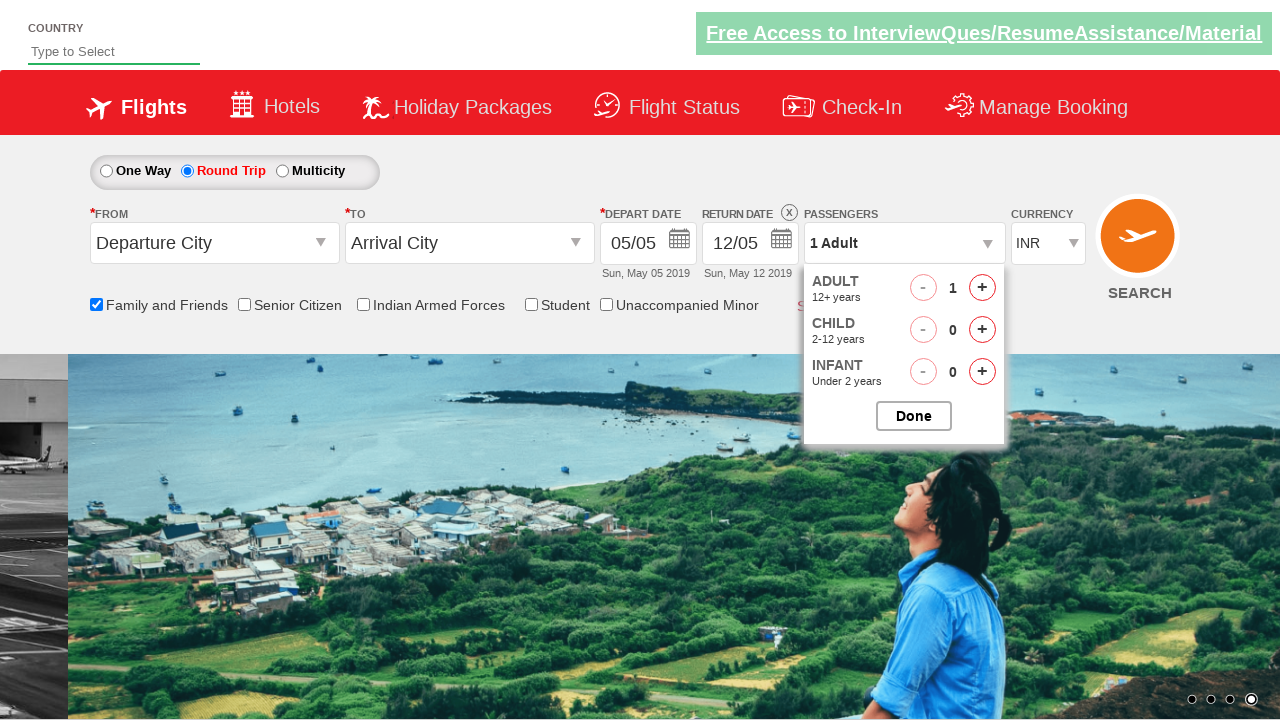

Clicked increment adult button (iteration 1 of 4) at (982, 288) on #hrefIncAdt
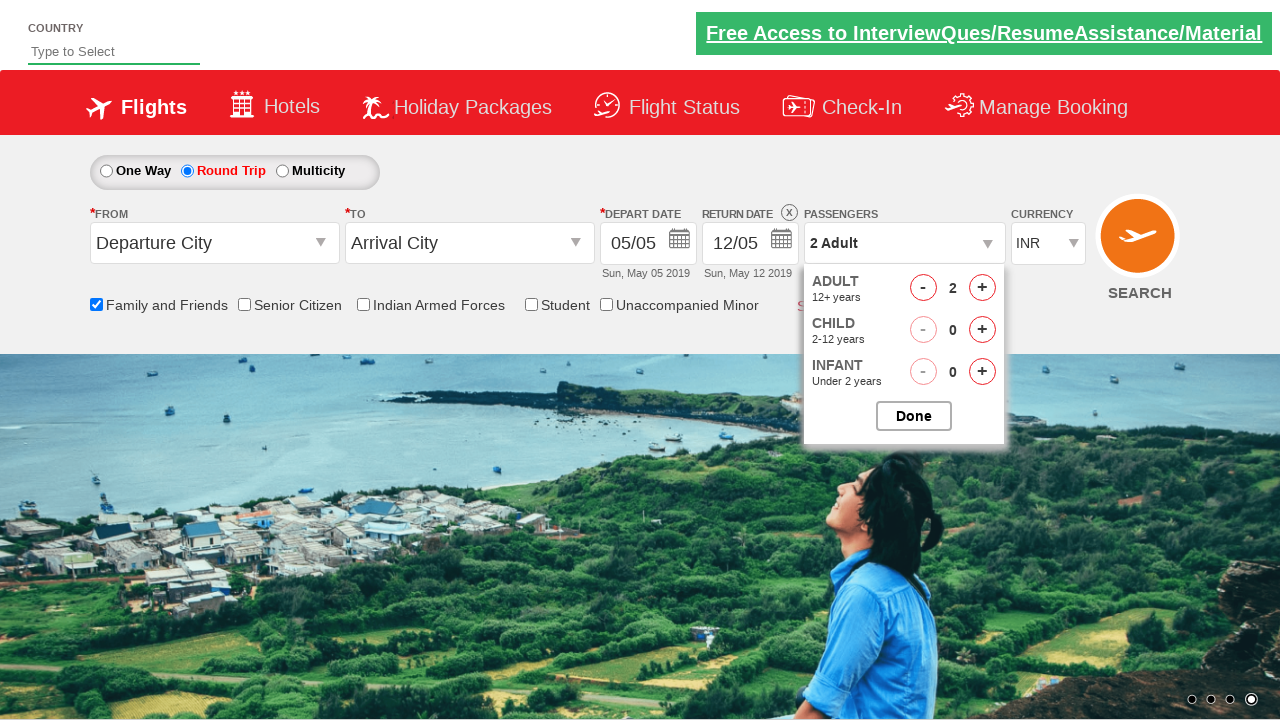

Clicked increment adult button (iteration 2 of 4) at (982, 288) on #hrefIncAdt
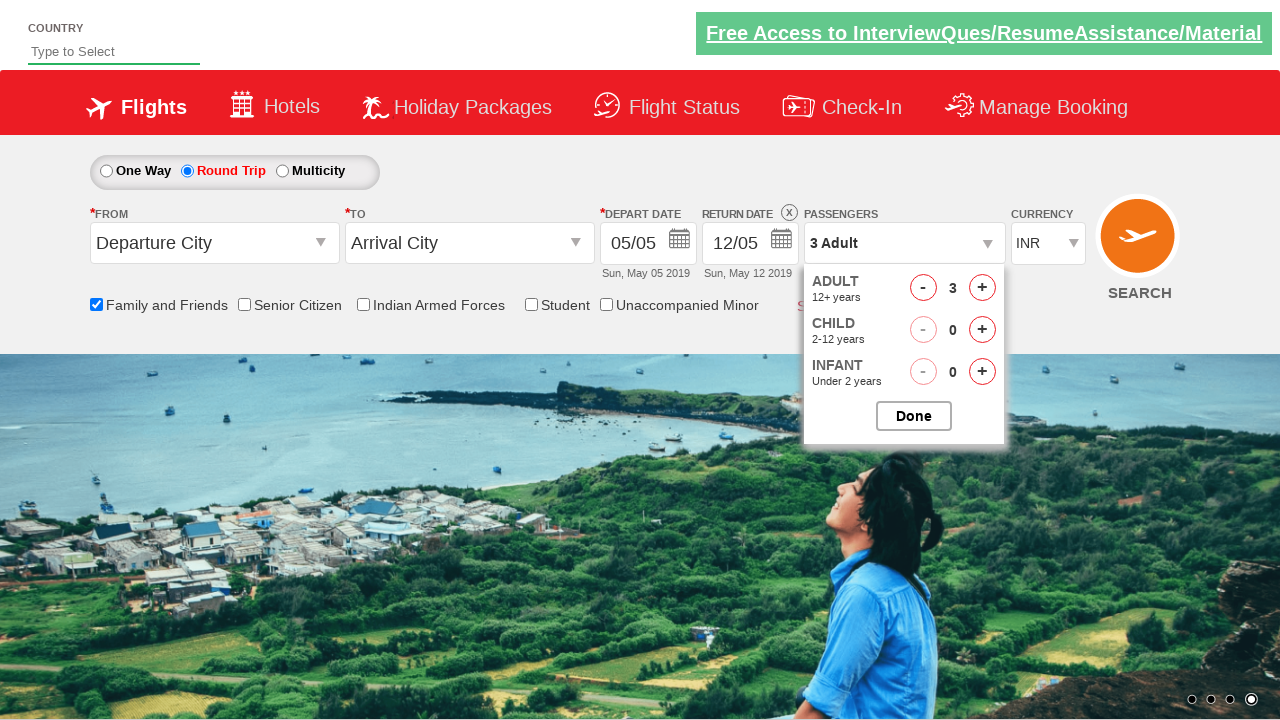

Clicked increment adult button (iteration 3 of 4) at (982, 288) on #hrefIncAdt
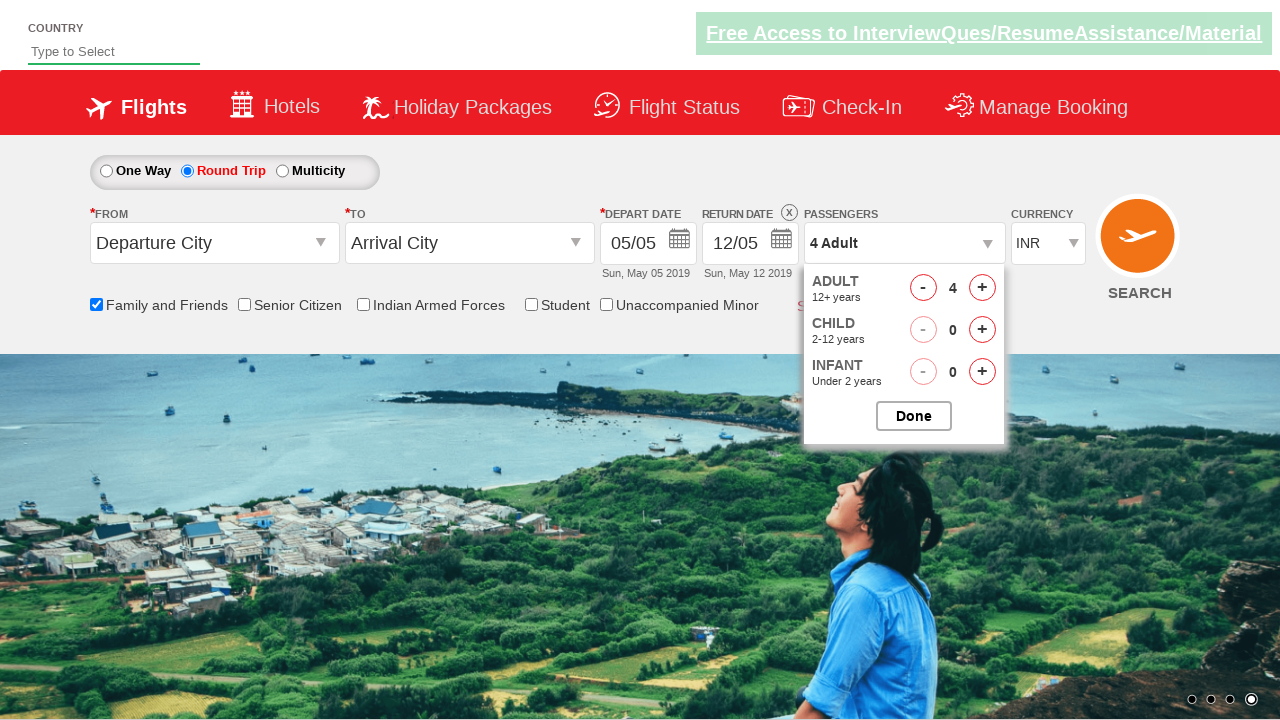

Clicked increment adult button (iteration 4 of 4) at (982, 288) on #hrefIncAdt
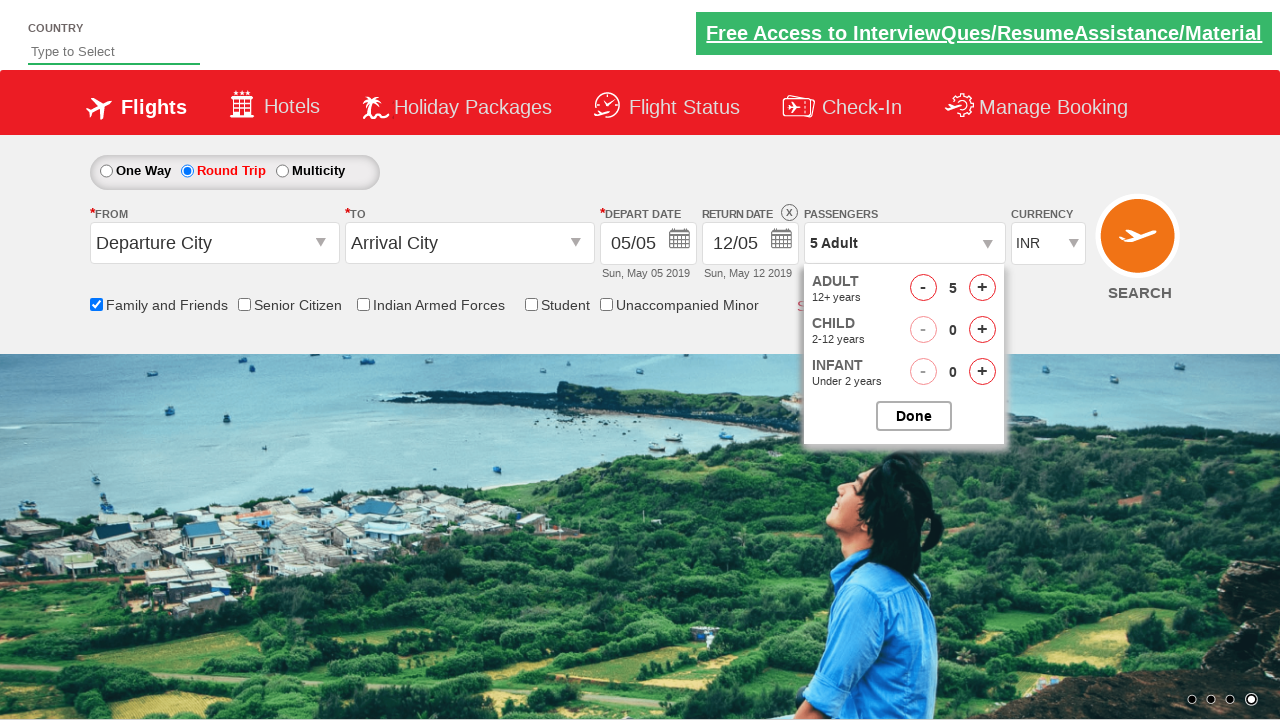

Clicked to close the passenger selection dropdown at (914, 416) on #btnclosepaxoption
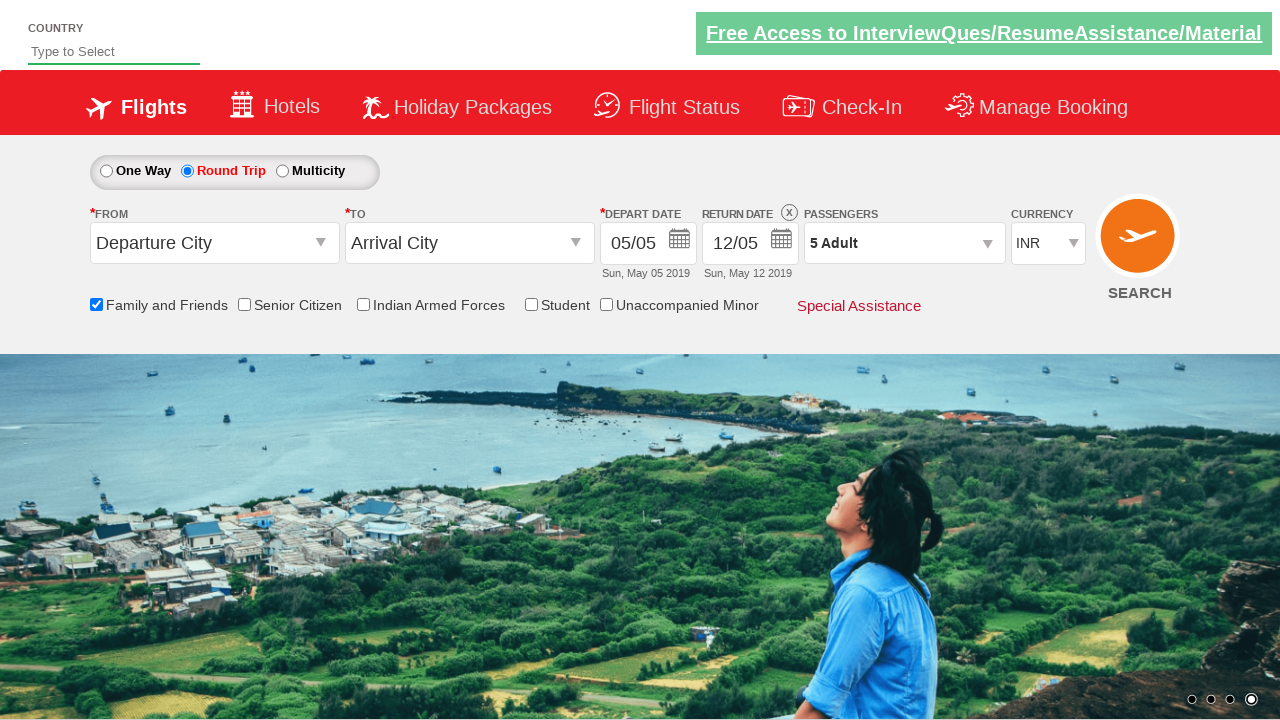

Verified passenger count displays '5 Adult'
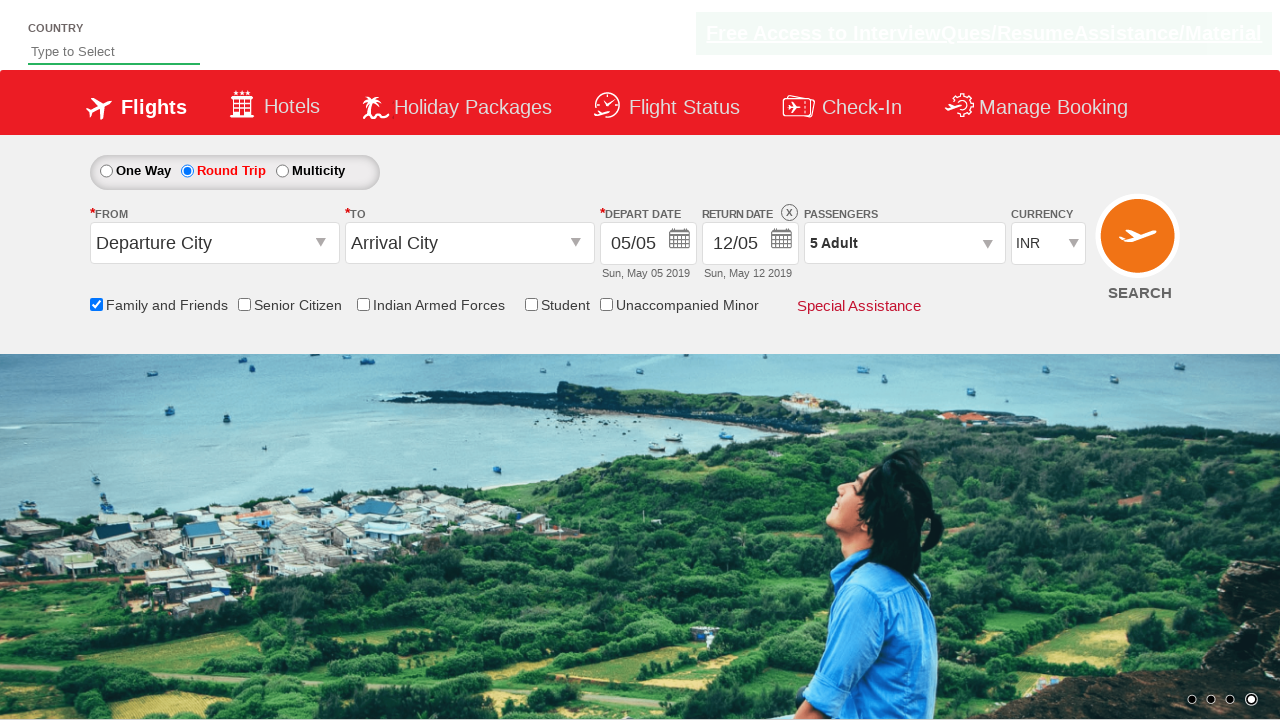

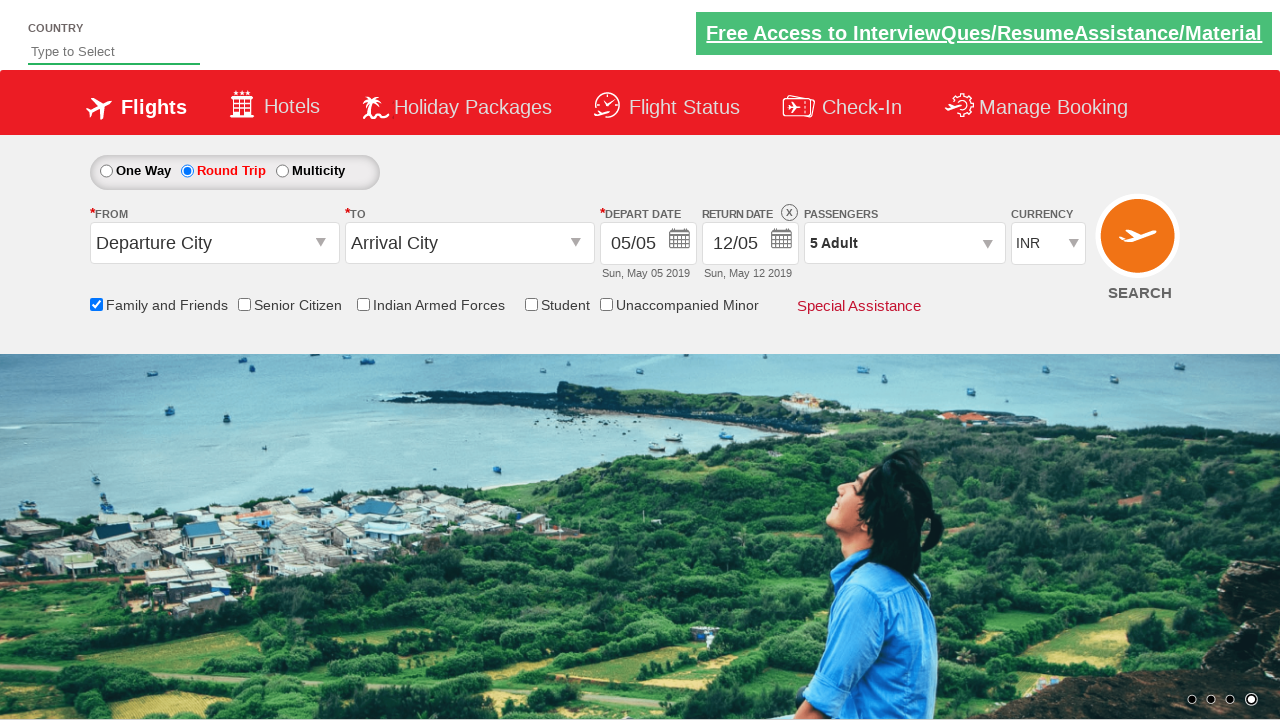